Navigates to the CMS government portal and verifies that the New User Registration link is present on the page by checking its attributes.

Starting URL: https://portal.cms.gov/portal/

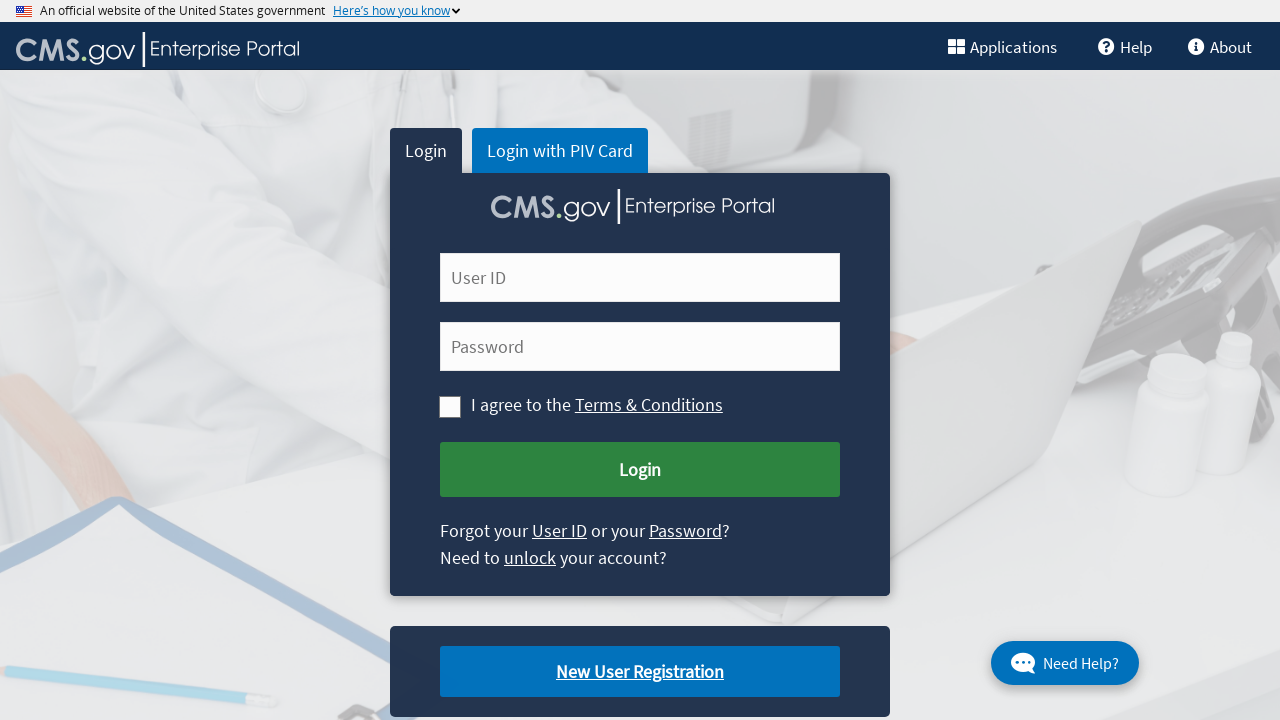

Navigated to CMS government portal at https://portal.cms.gov/portal/
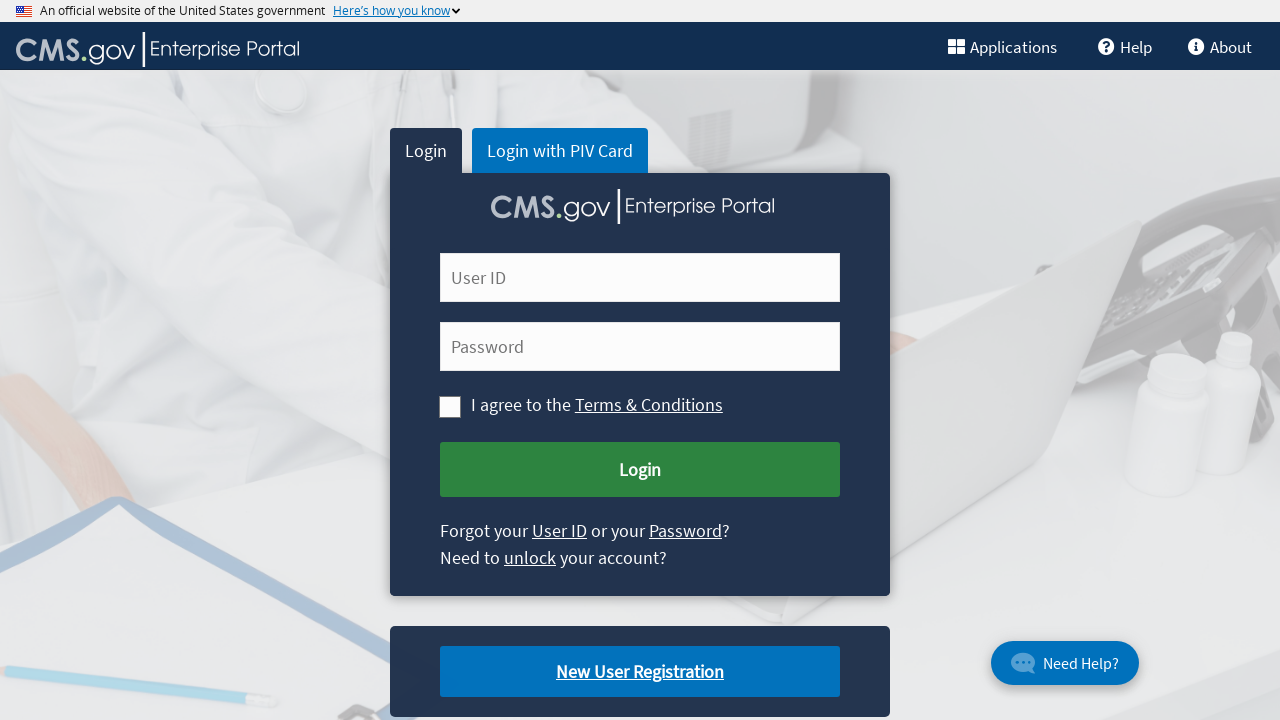

New User Registration link is visible on the page
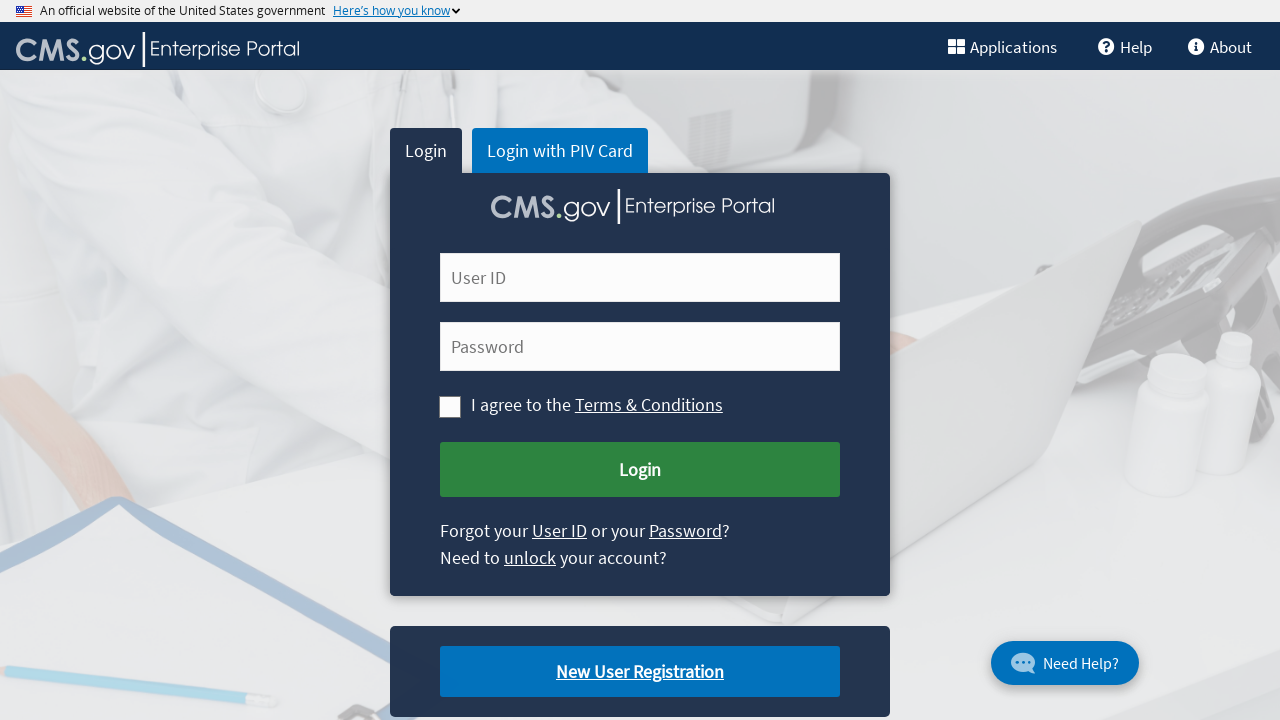

Retrieved id attribute from New User Registration link
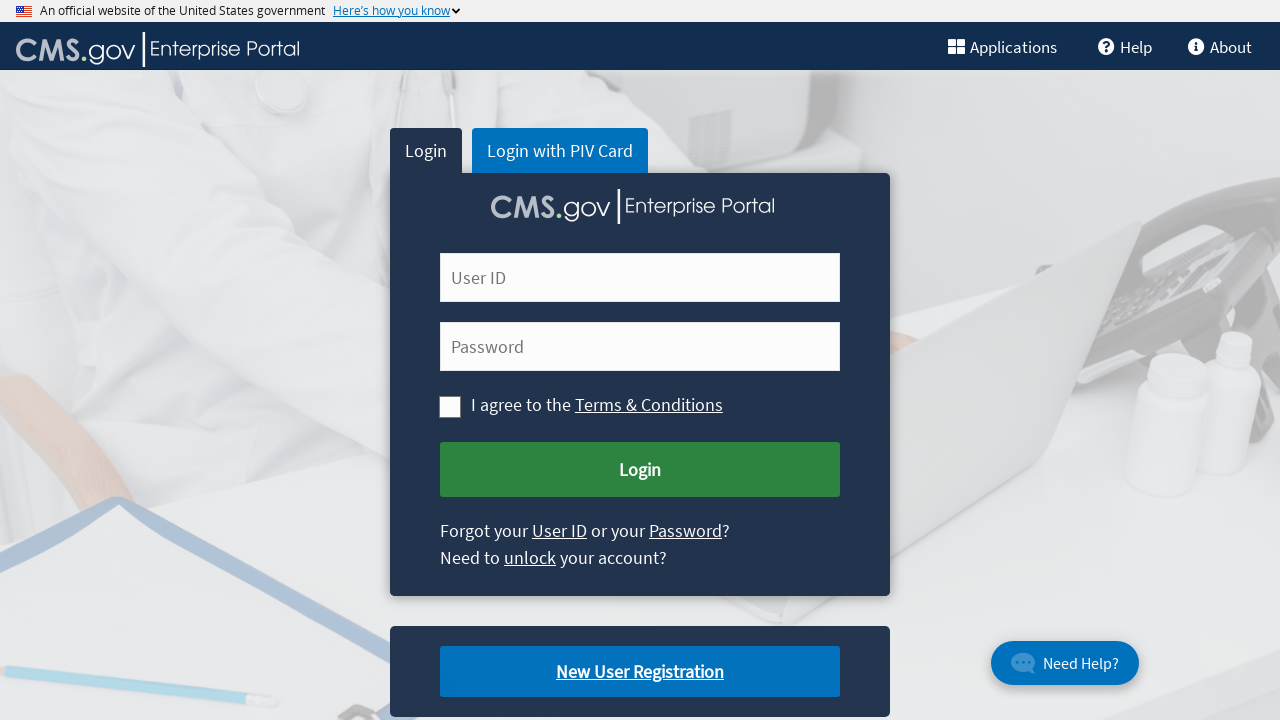

Retrieved class attribute from New User Registration link
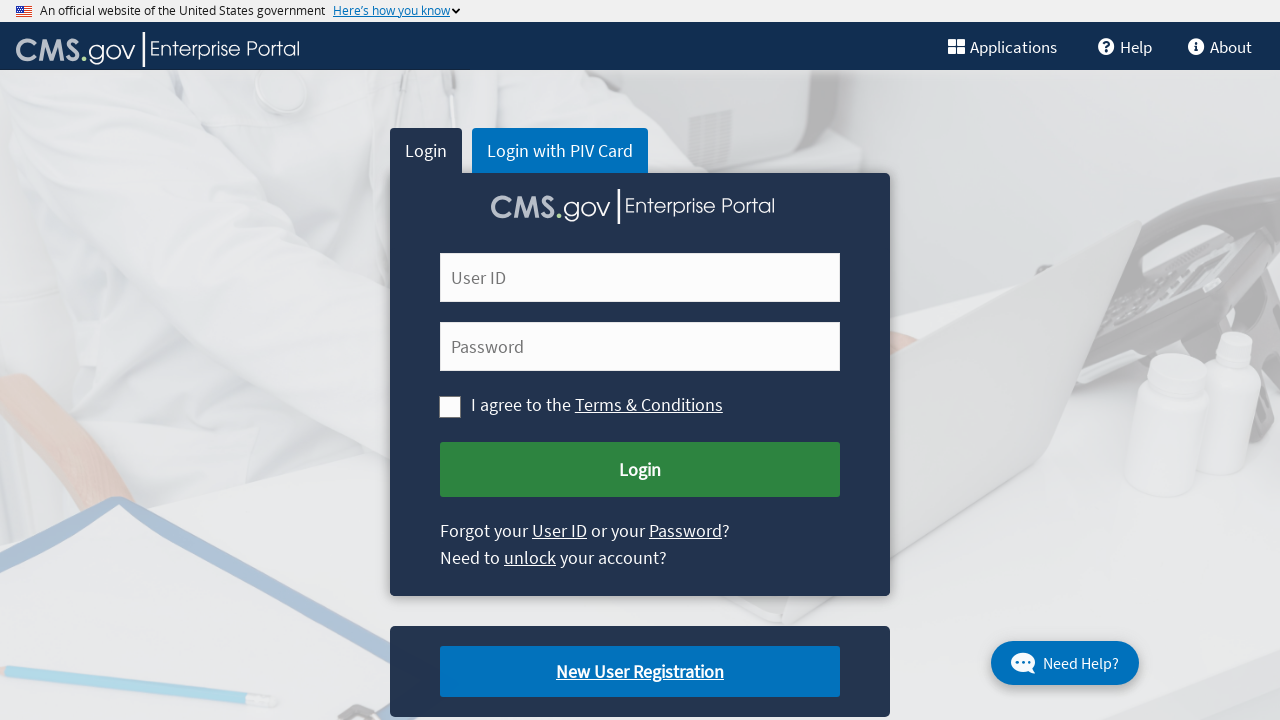

Retrieved title attribute from New User Registration link
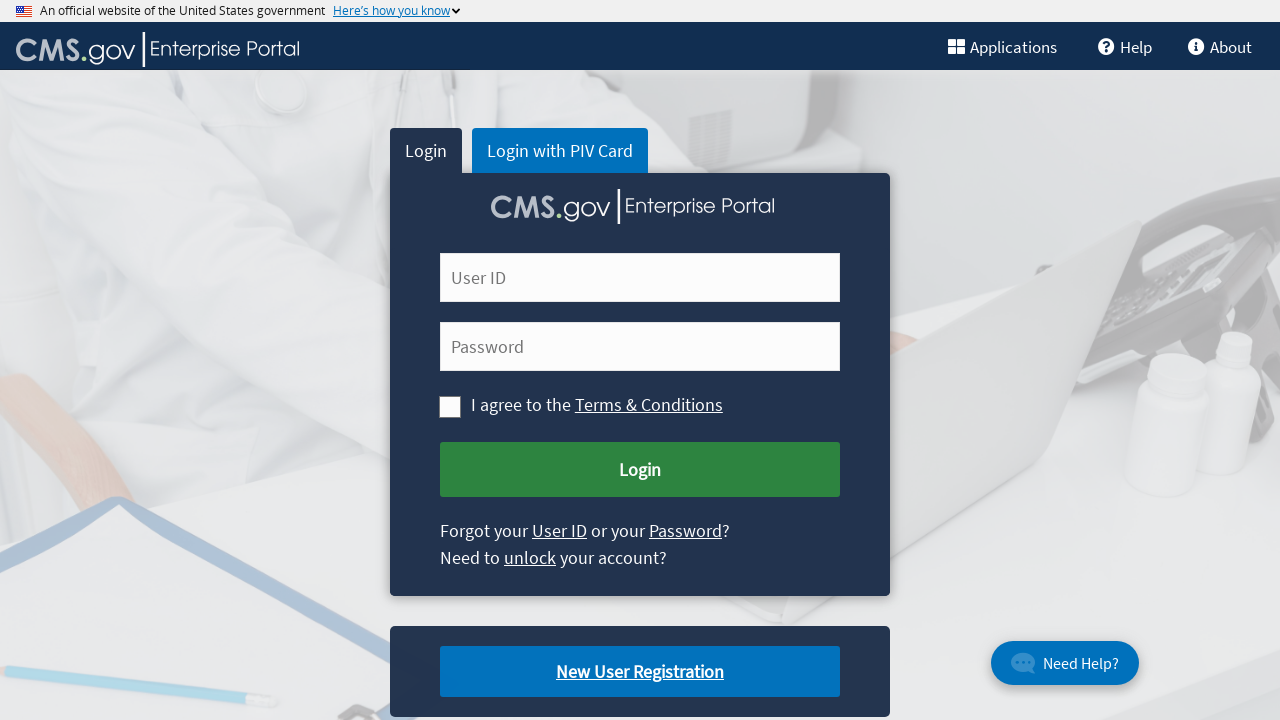

Retrieved href attribute from New User Registration link
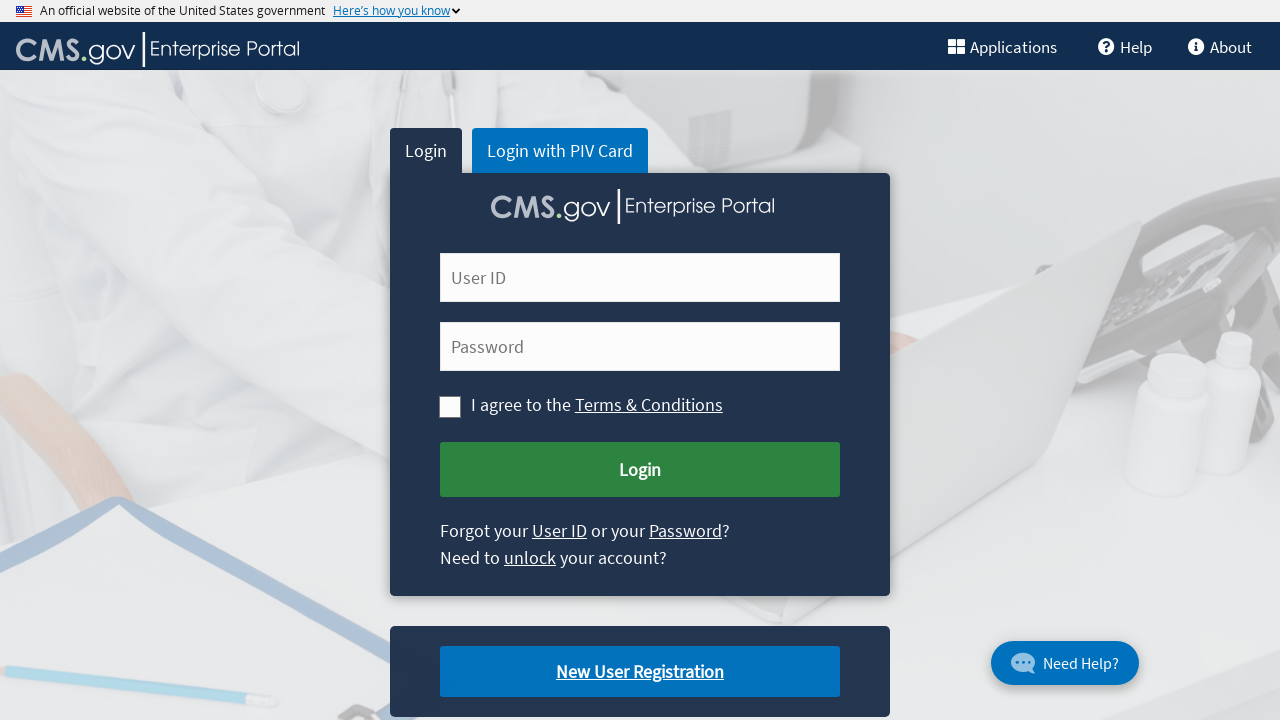

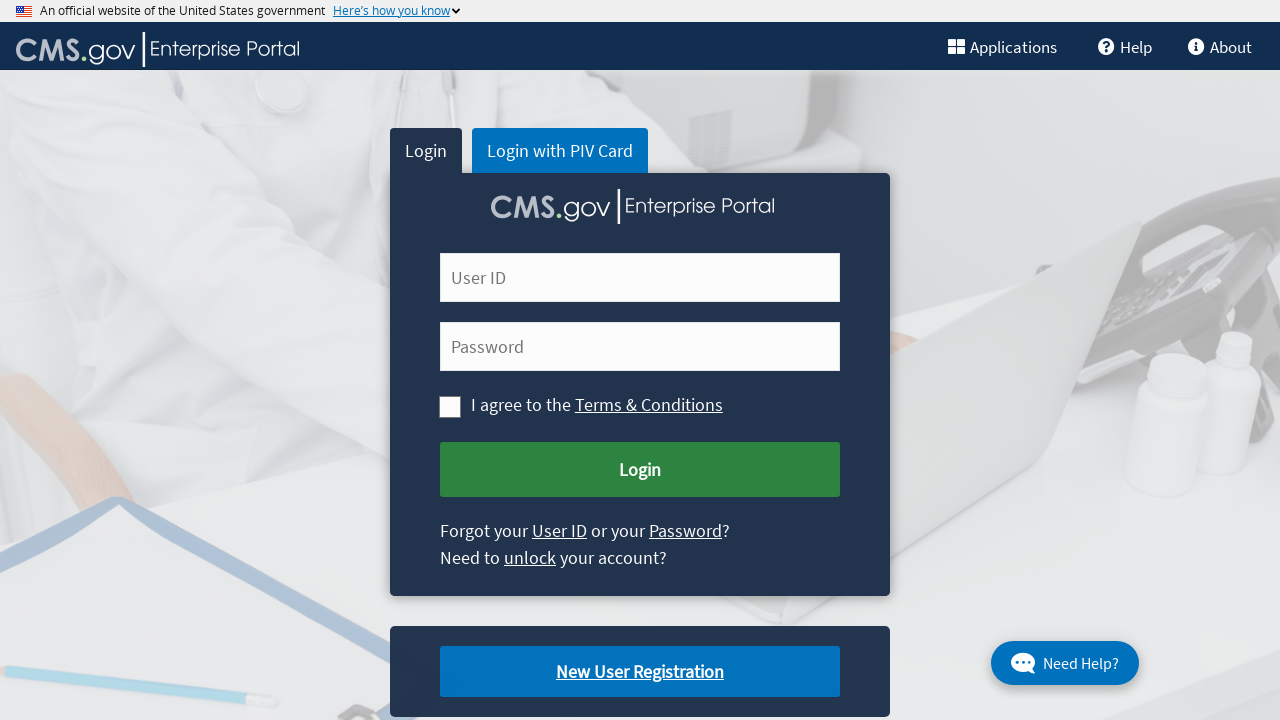